Tests sign-up form submission with mismatched passwords to verify validation behavior.

Starting URL: https://www.sharelane.com/cgi-bin/register.py

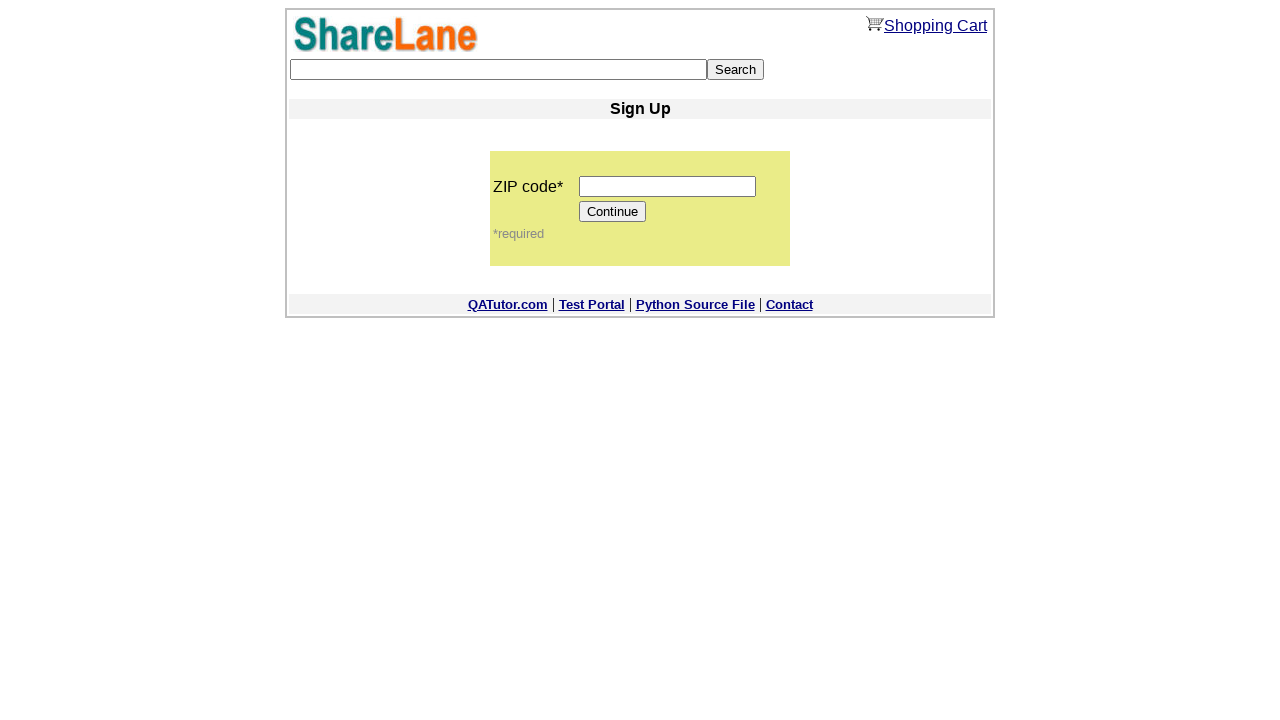

Filled zip code field with '12345' on input[name='zip_code']
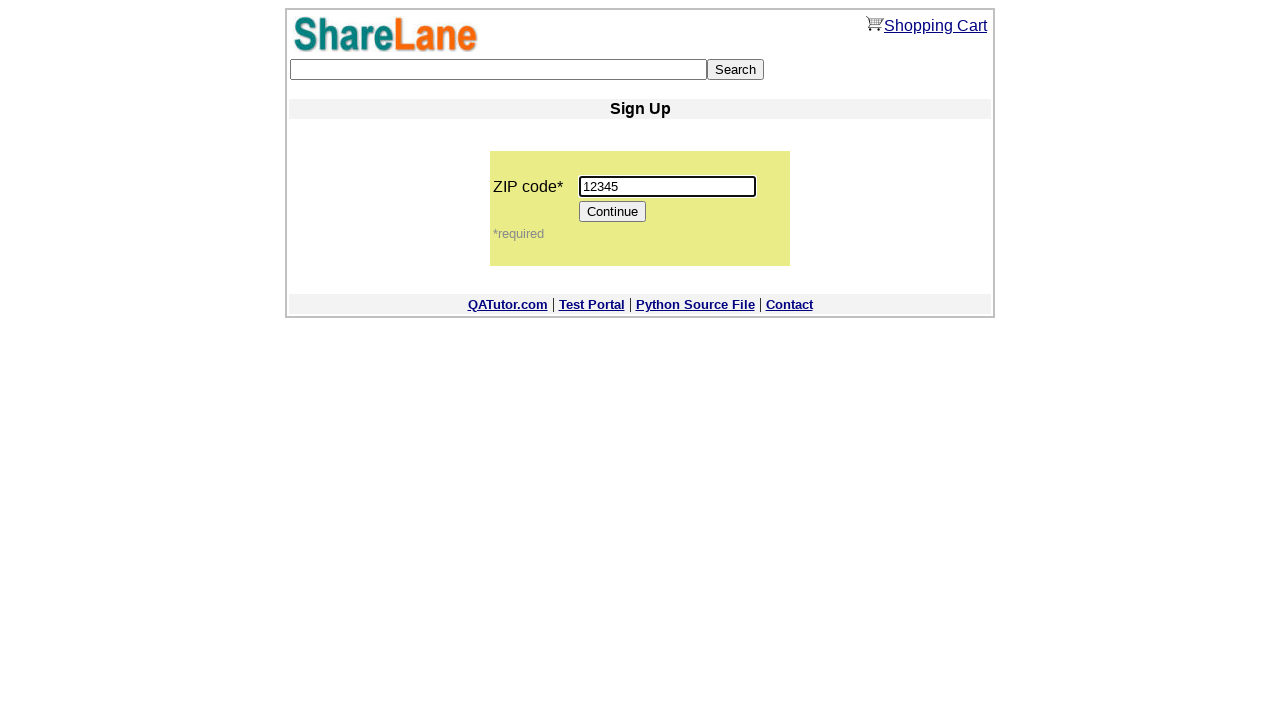

Clicked Continue button to proceed to registration form at (613, 212) on [value='Continue']
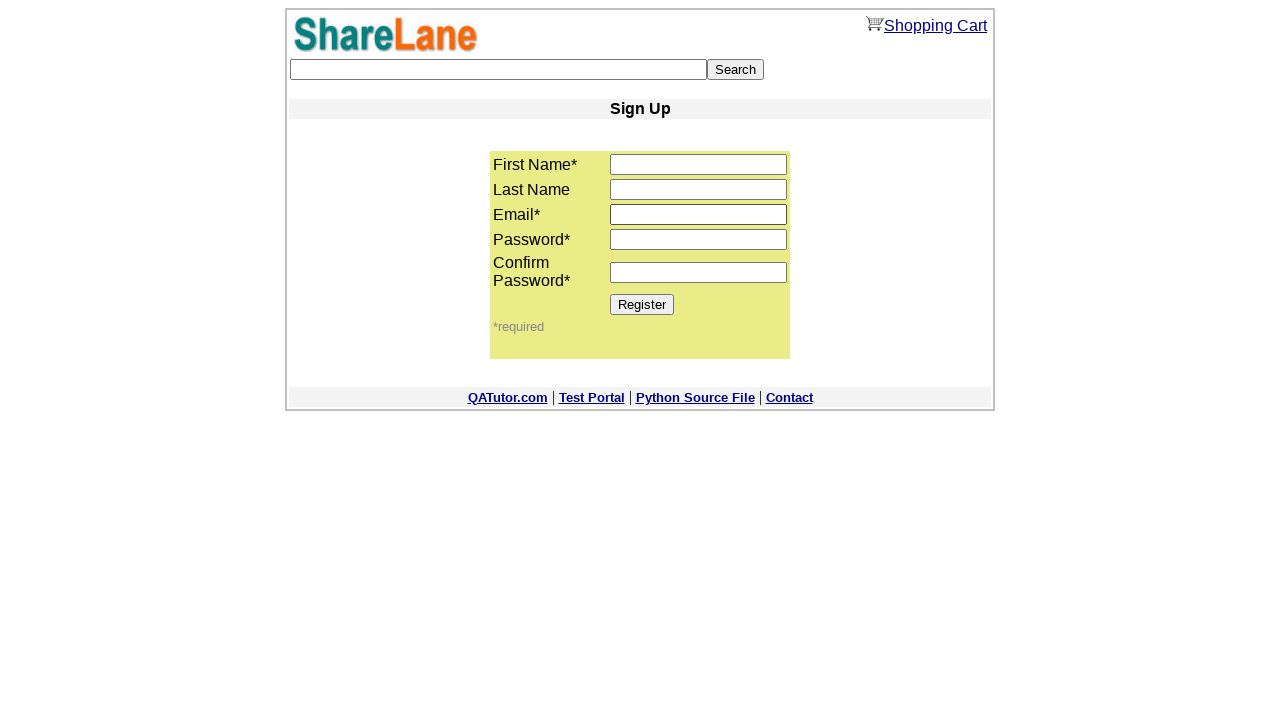

Registration form loaded successfully
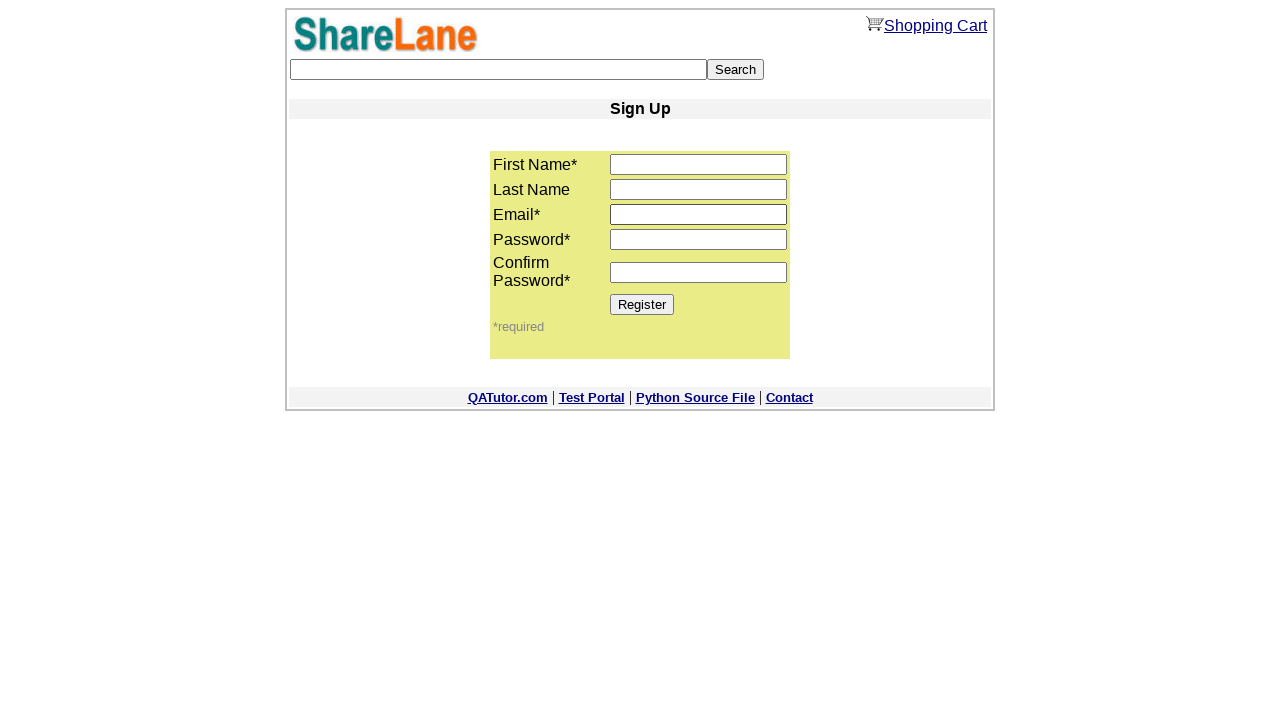

Filled first name field with 'Art' on input[name='first_name']
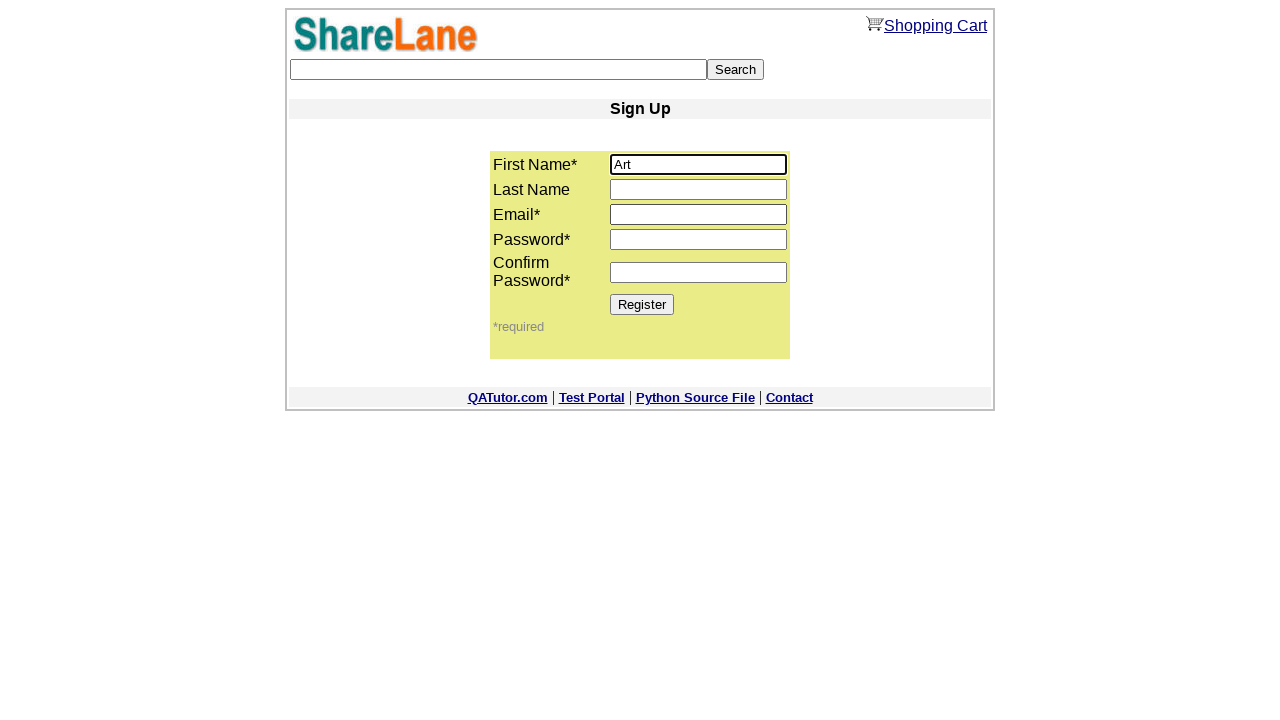

Filled email field with 'mismatch123@mail.ru' on input[name='email']
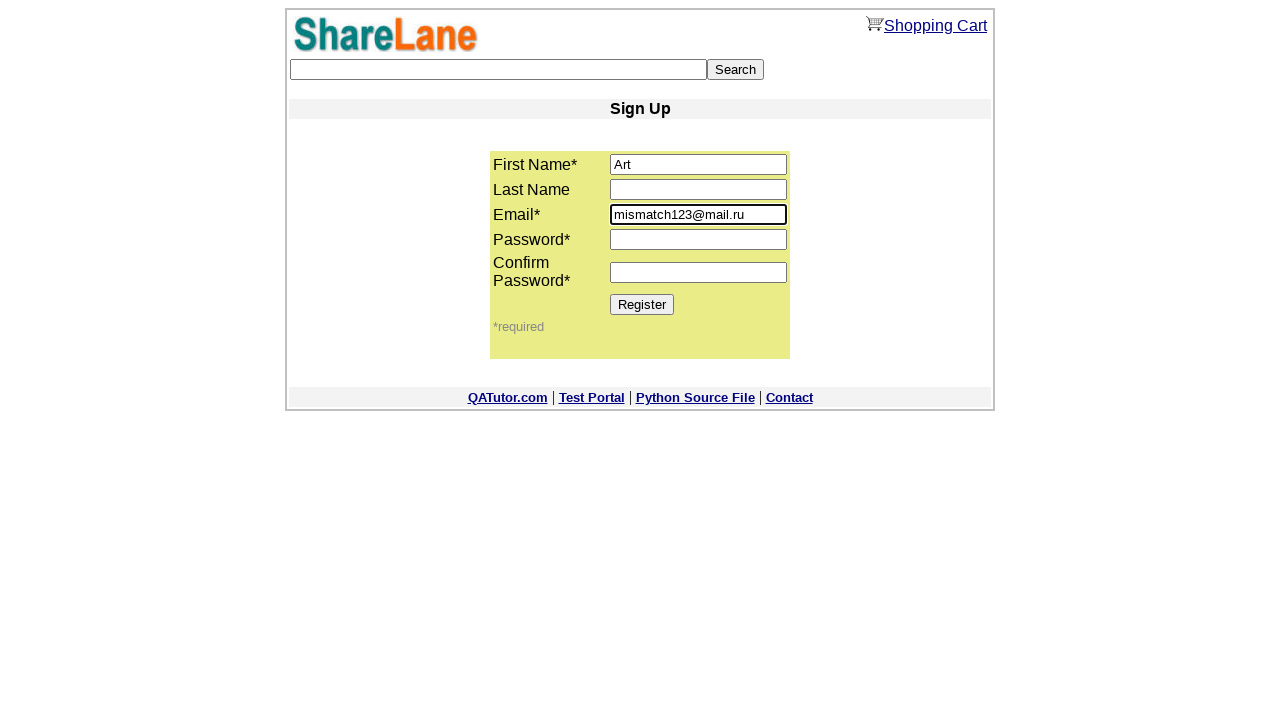

Filled first password field with '12345' on input[name='password1']
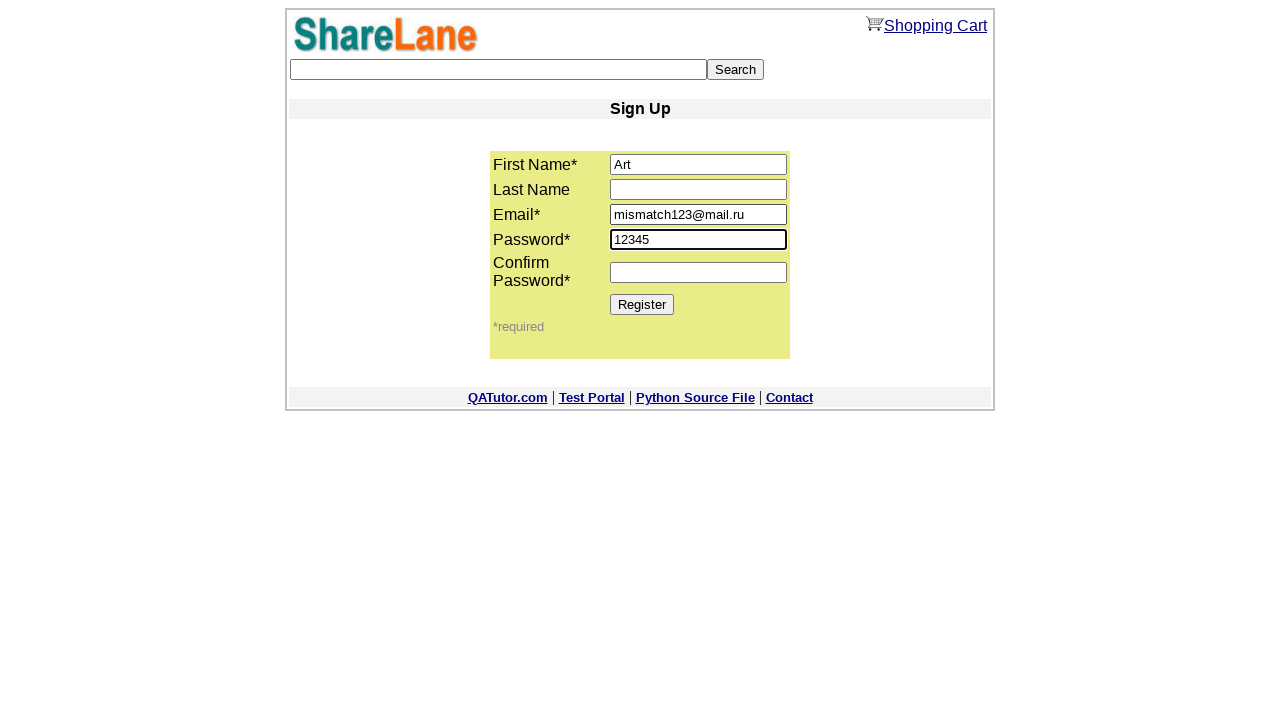

Filled second password field with '1234567' (mismatched password) on input[name='password2']
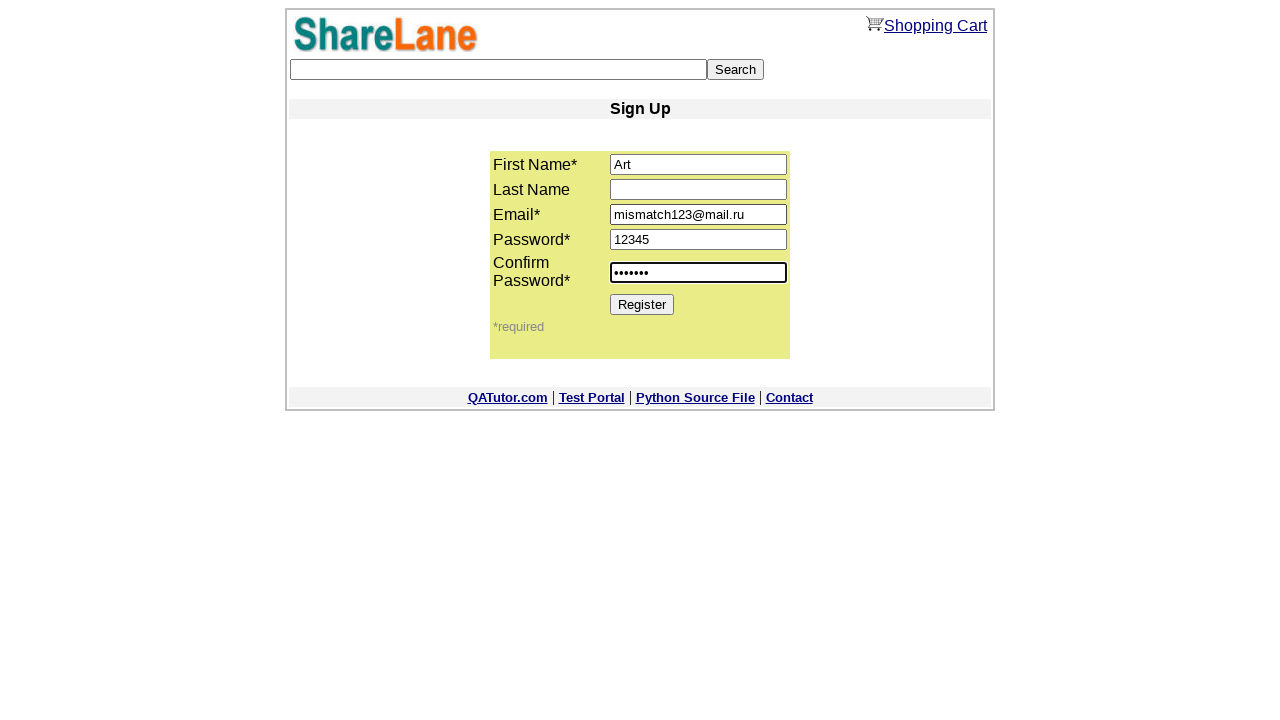

Clicked Register button to submit form with mismatched passwords at (642, 304) on [value='Register']
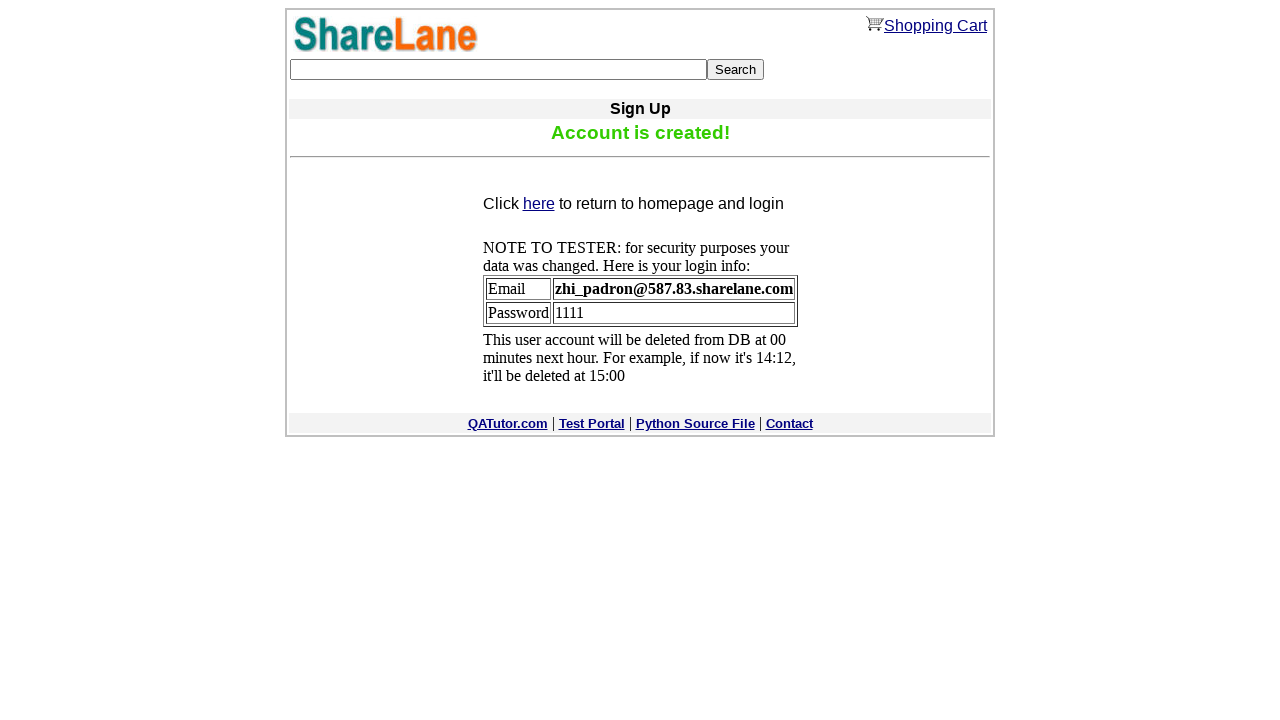

Validation response message appeared on page
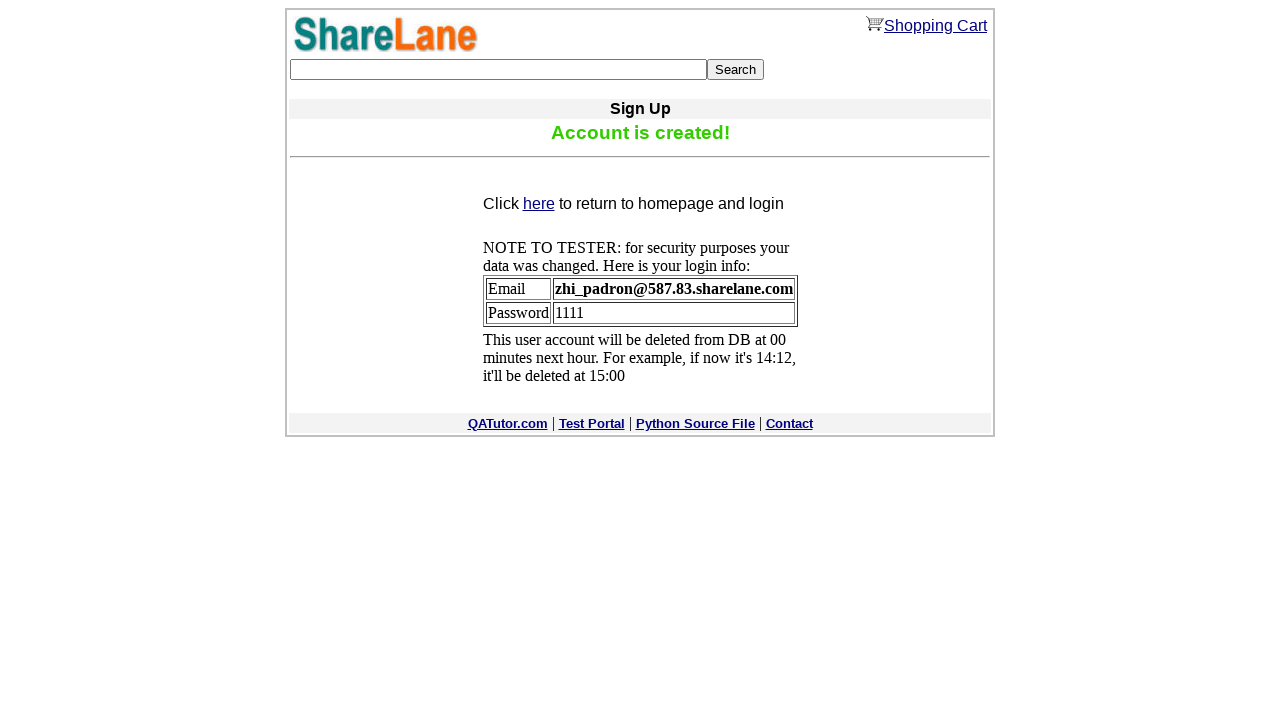

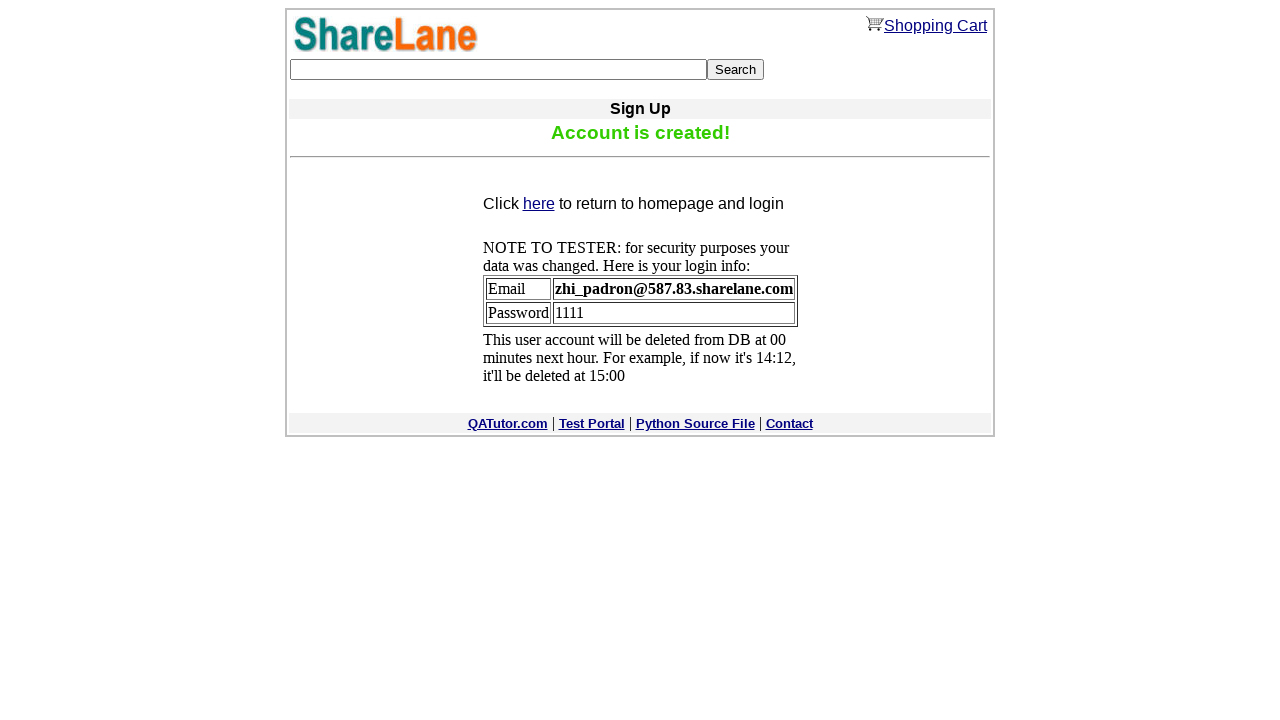